Tests dropdown selection functionality by selecting different options from two dropdown menus using various selection methods

Starting URL: https://www.hyrtutorials.com/p/html-dropdown-elements-practice.html

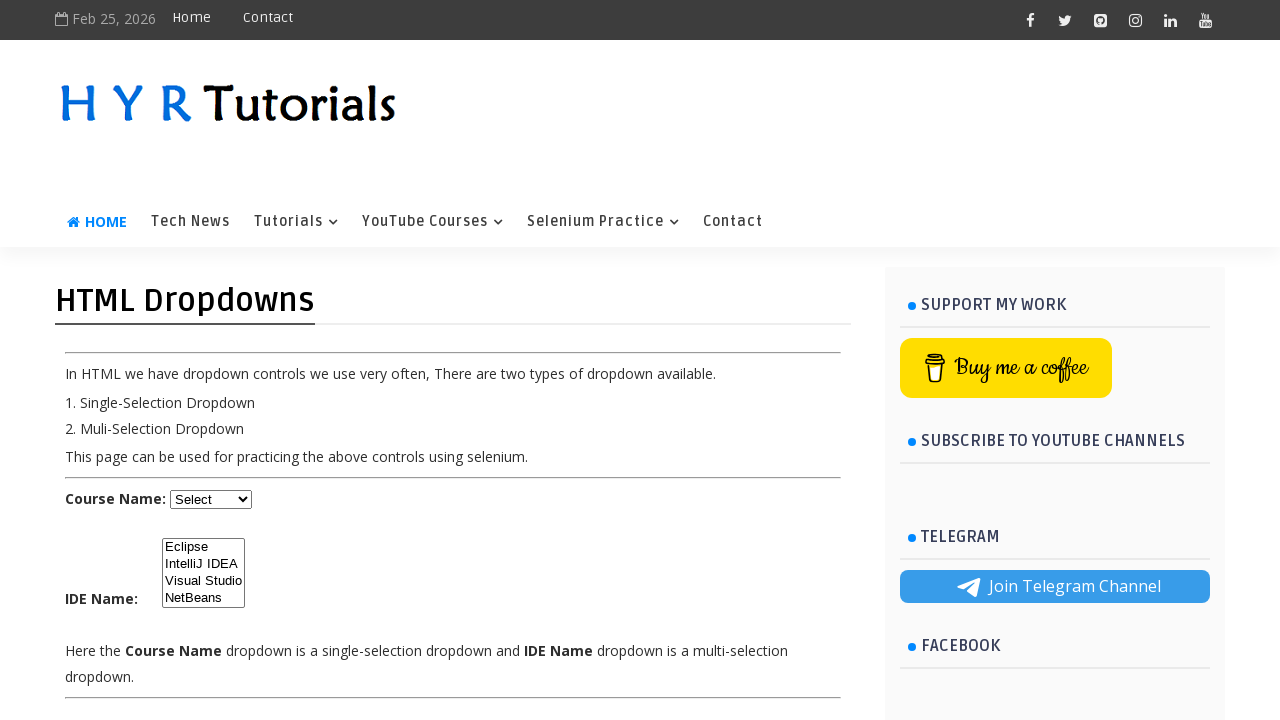

Selected 'java' from course dropdown by value on #course
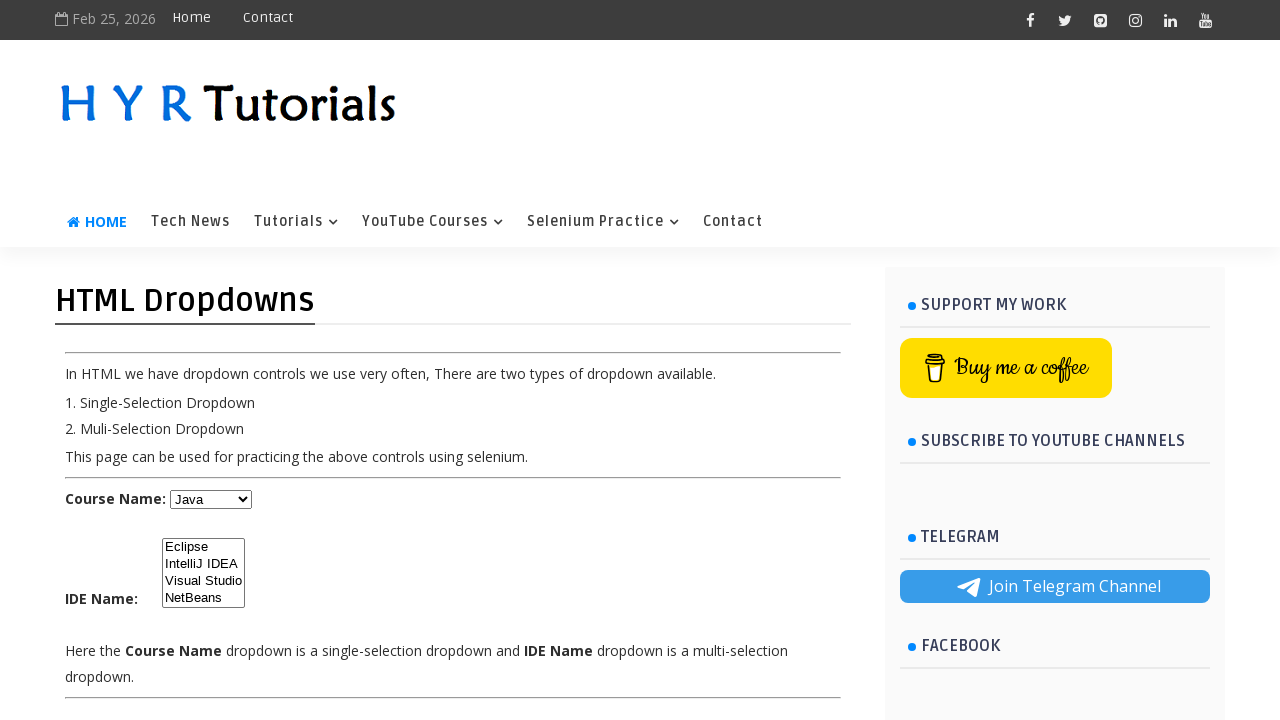

Selected 3rd option from course dropdown by index on #course
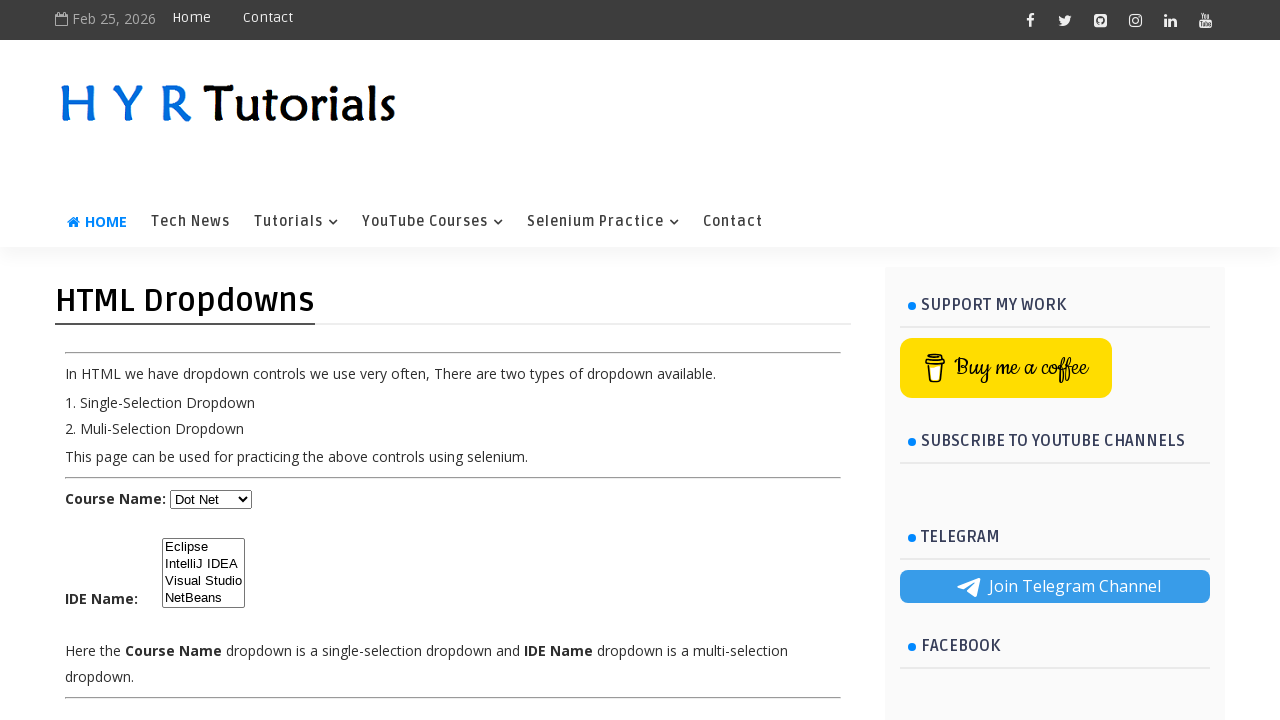

Selected 'Javascript' from course dropdown by visible text on #course
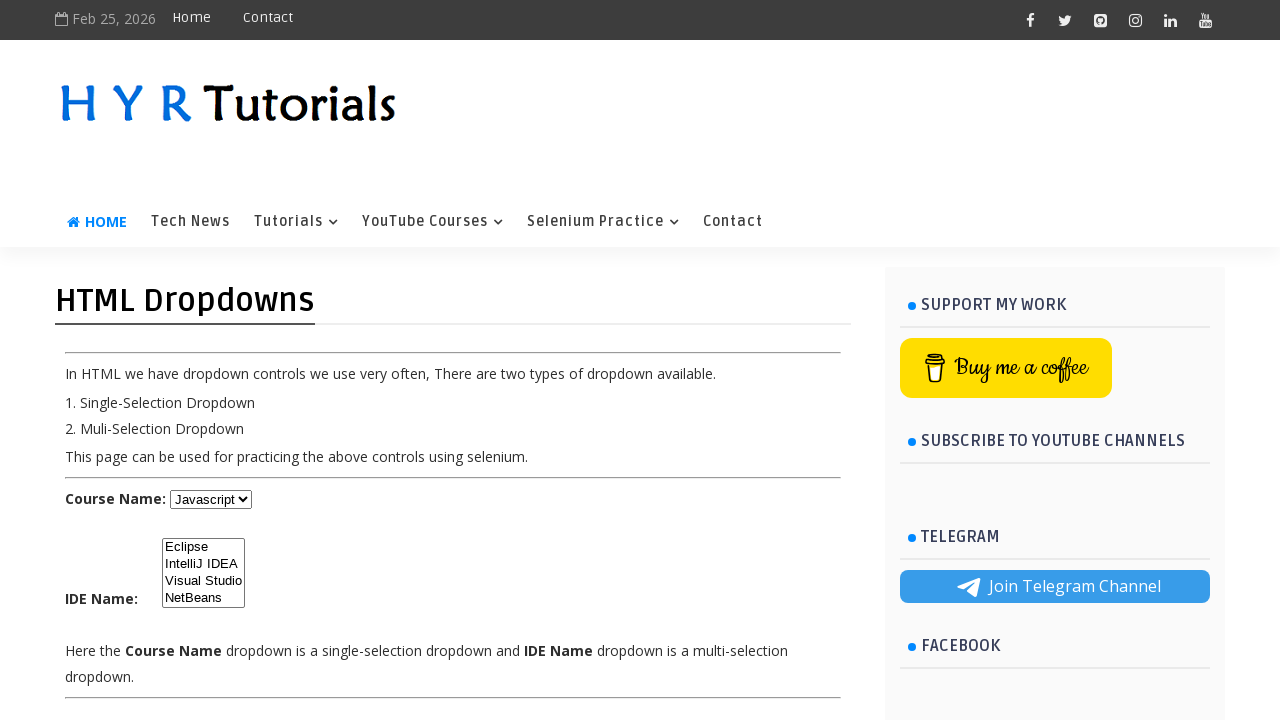

Selected 'ec' from IDE dropdown by value on #ide
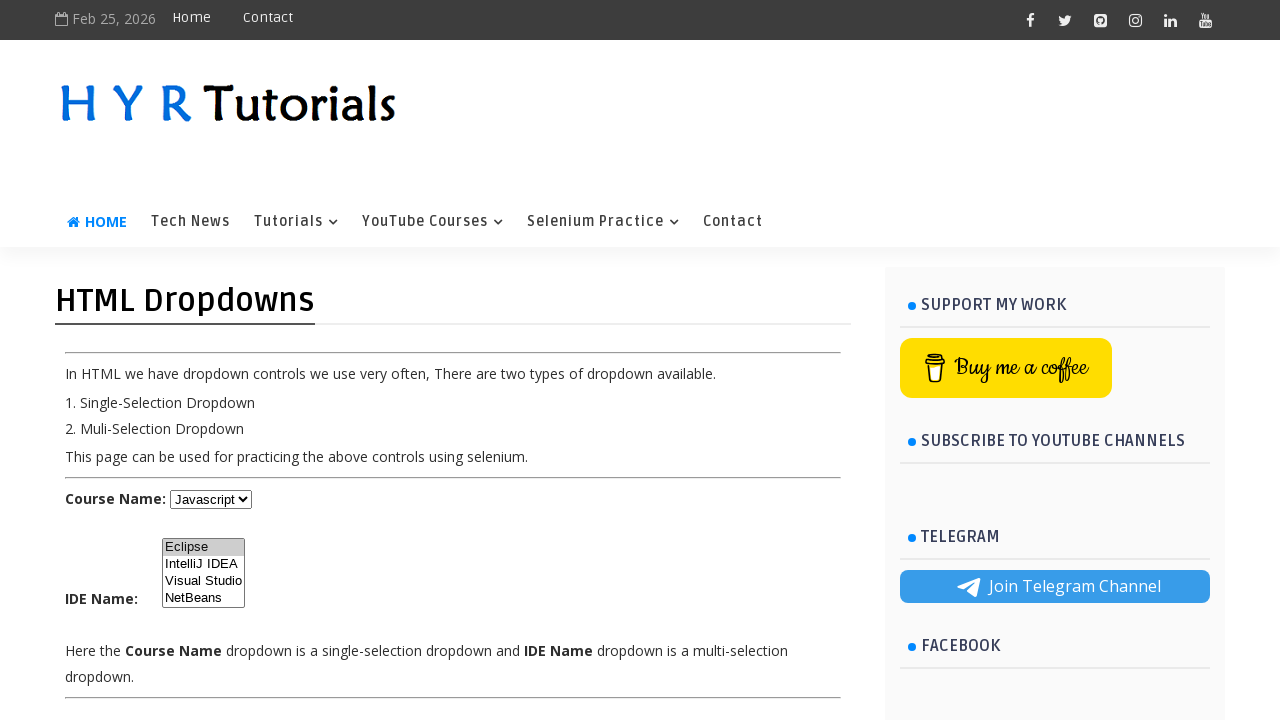

Selected 3rd option from IDE dropdown by index on #ide
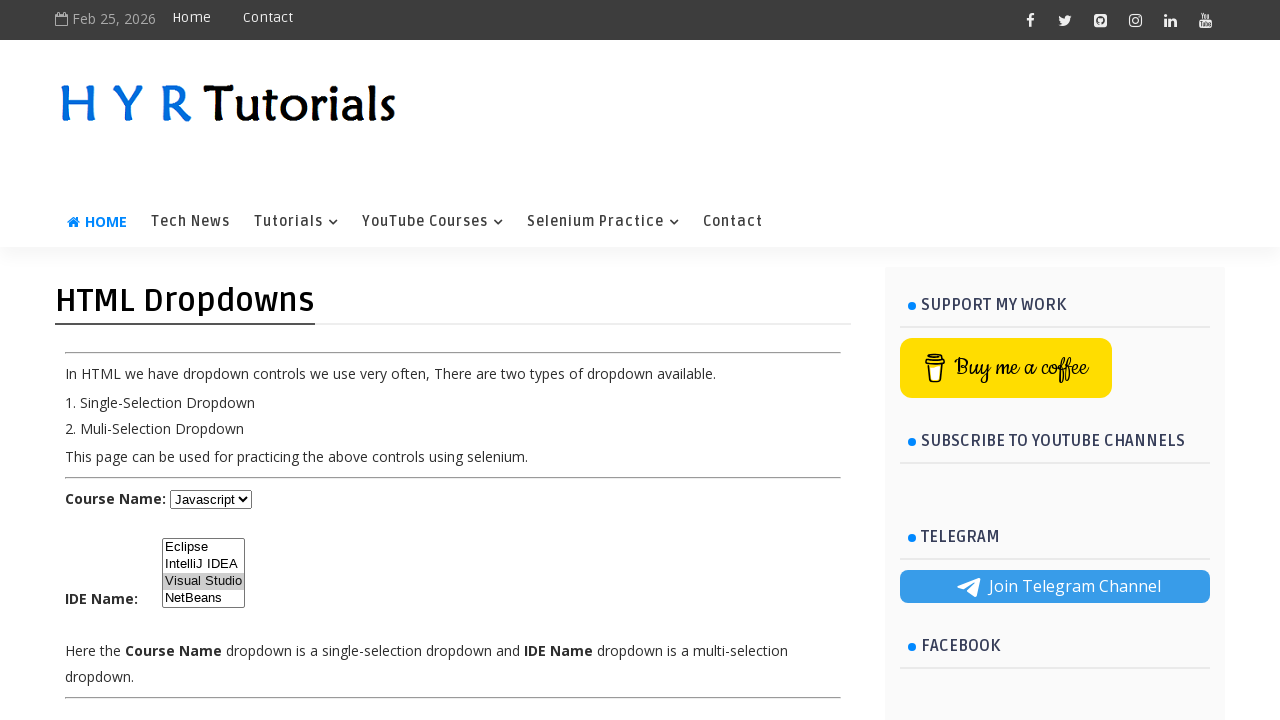

Selected 'NetBeans' from IDE dropdown by visible text on #ide
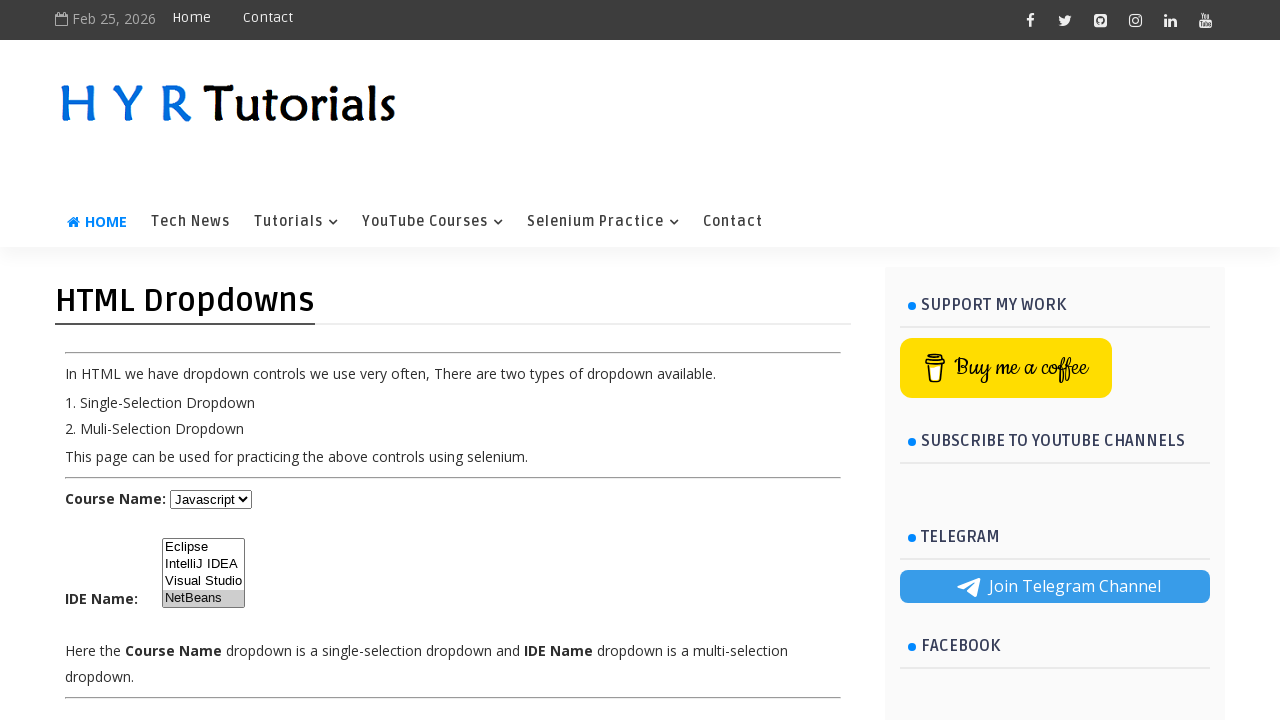

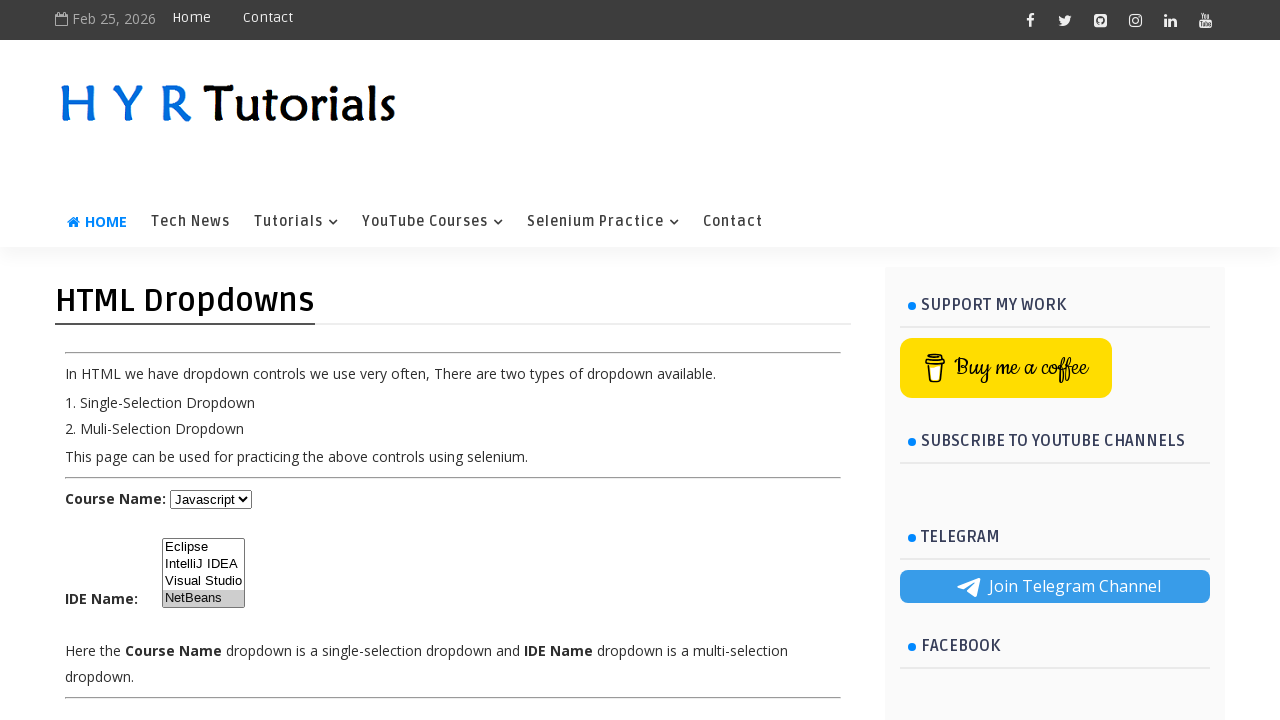